Tests employee management system by adding multiple new employees with their details (name, phone, title) through the UI

Starting URL: https://devmountain-qa.github.io/employee-manager/1.2_Version/index.html

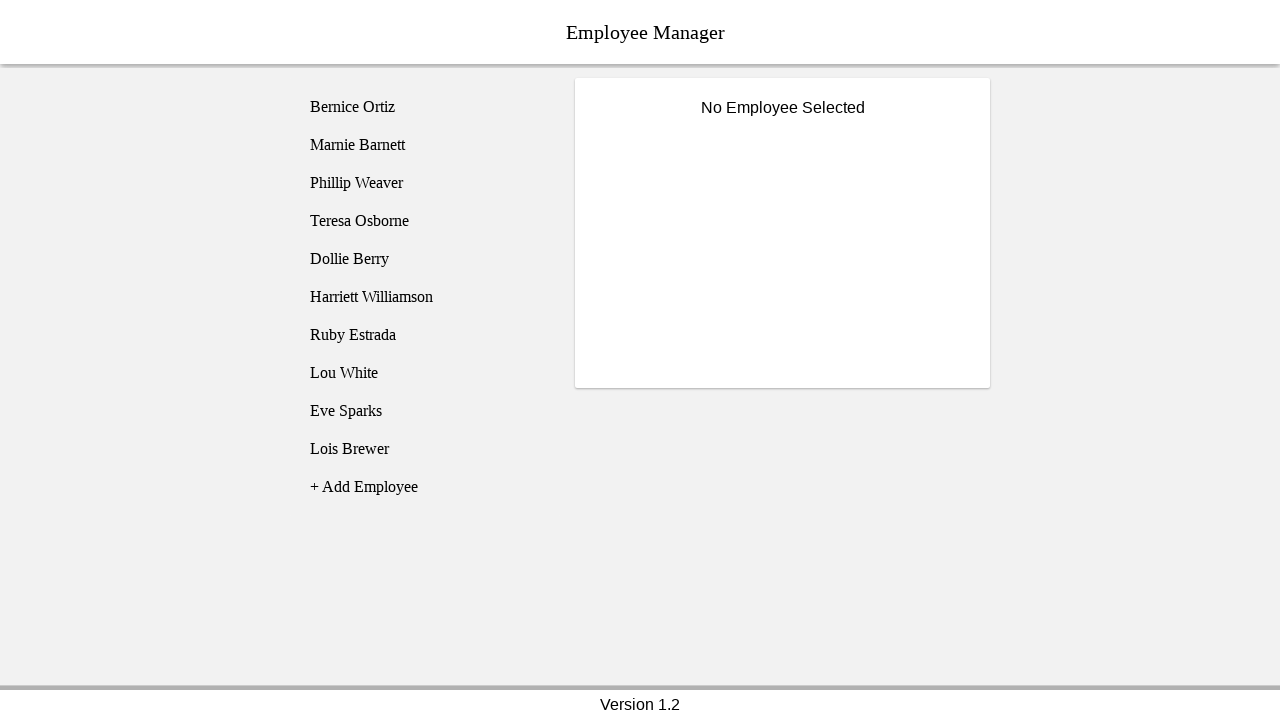

Clicked add employee button at (425, 487) on [name="addEmployee"]
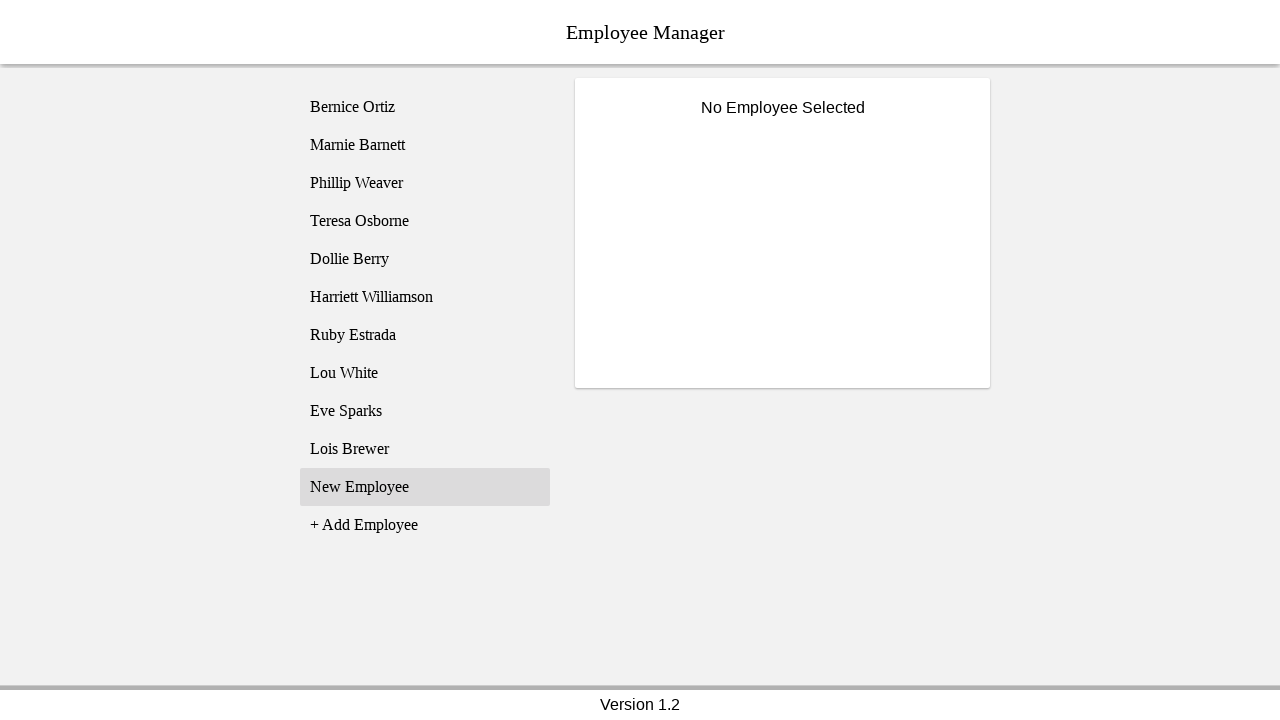

Clicked 'New Employee' option at (425, 487) on li:text("New Employee")
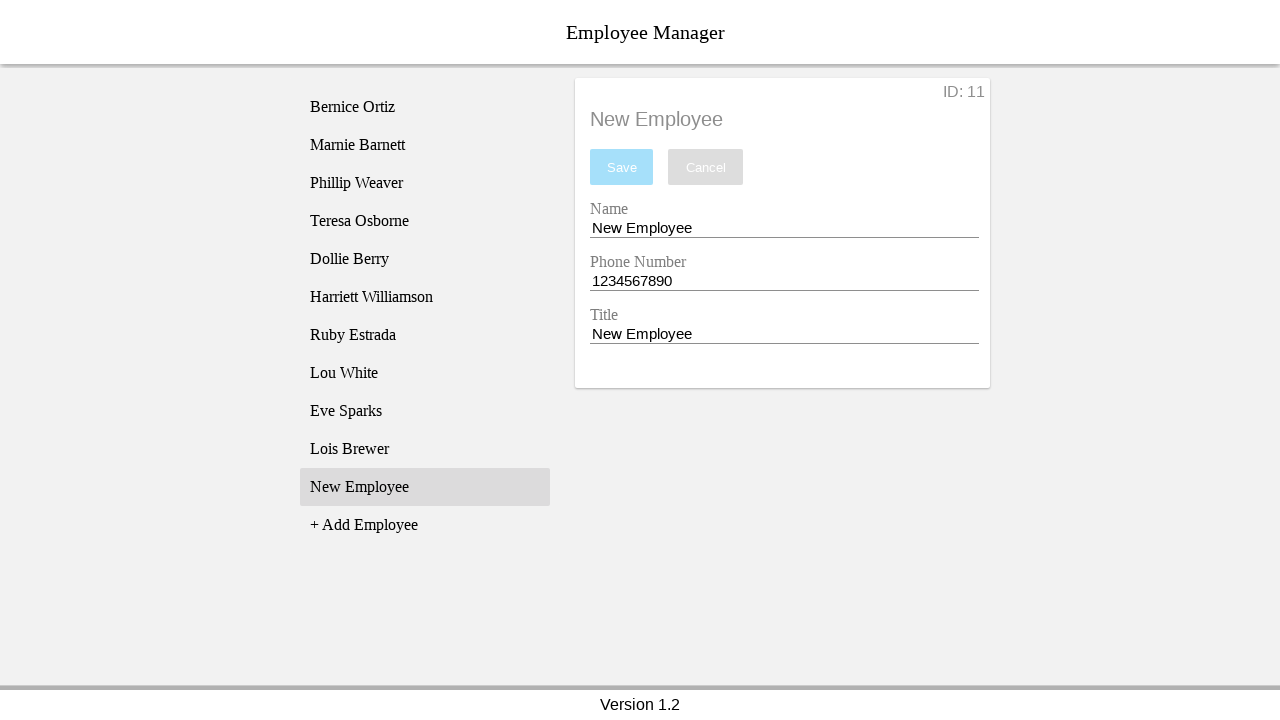

Cleared name field on [name="nameEntry"]
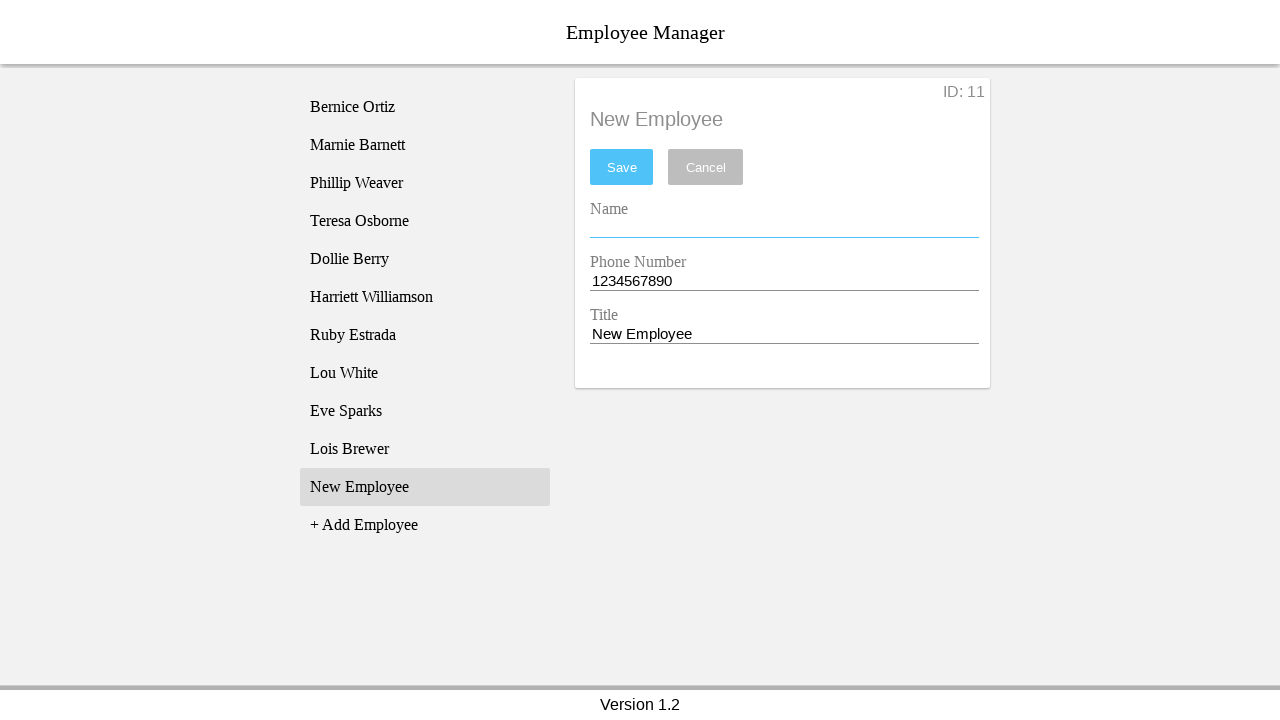

Filled name field with 'Dario Kohn' on [name="nameEntry"]
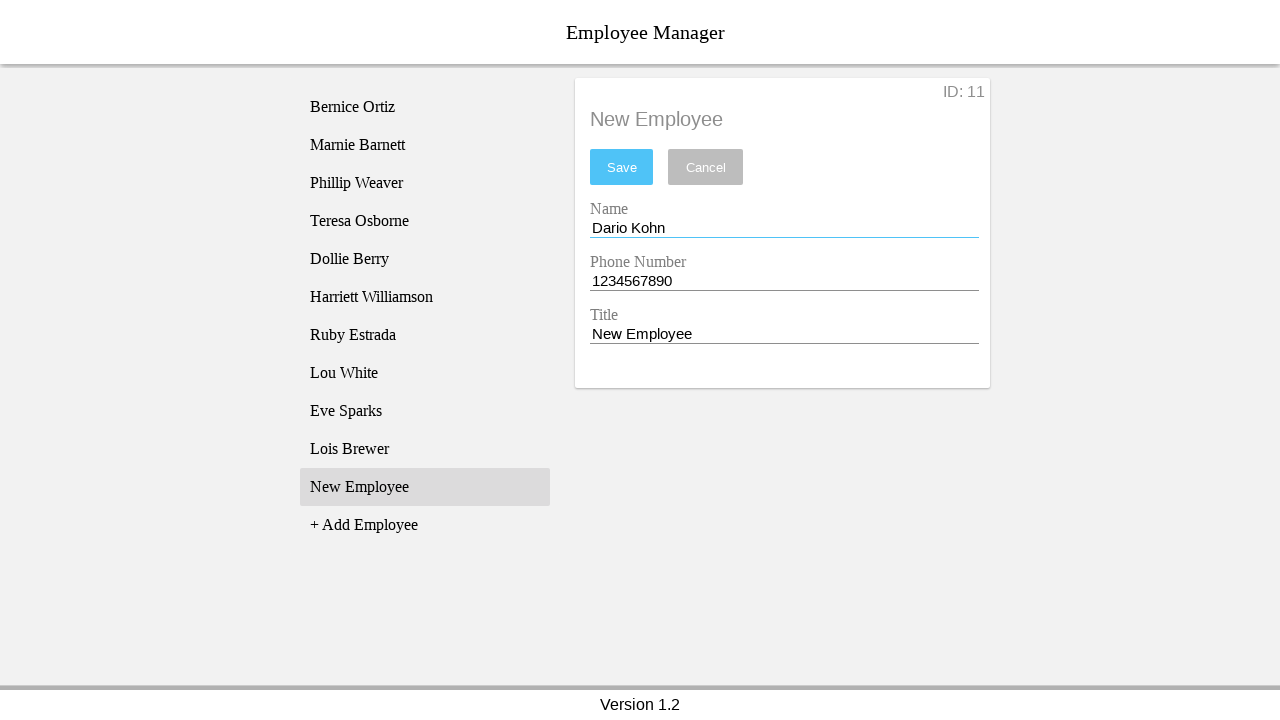

Cleared phone field on (//input[@class="materialInput"])[2]
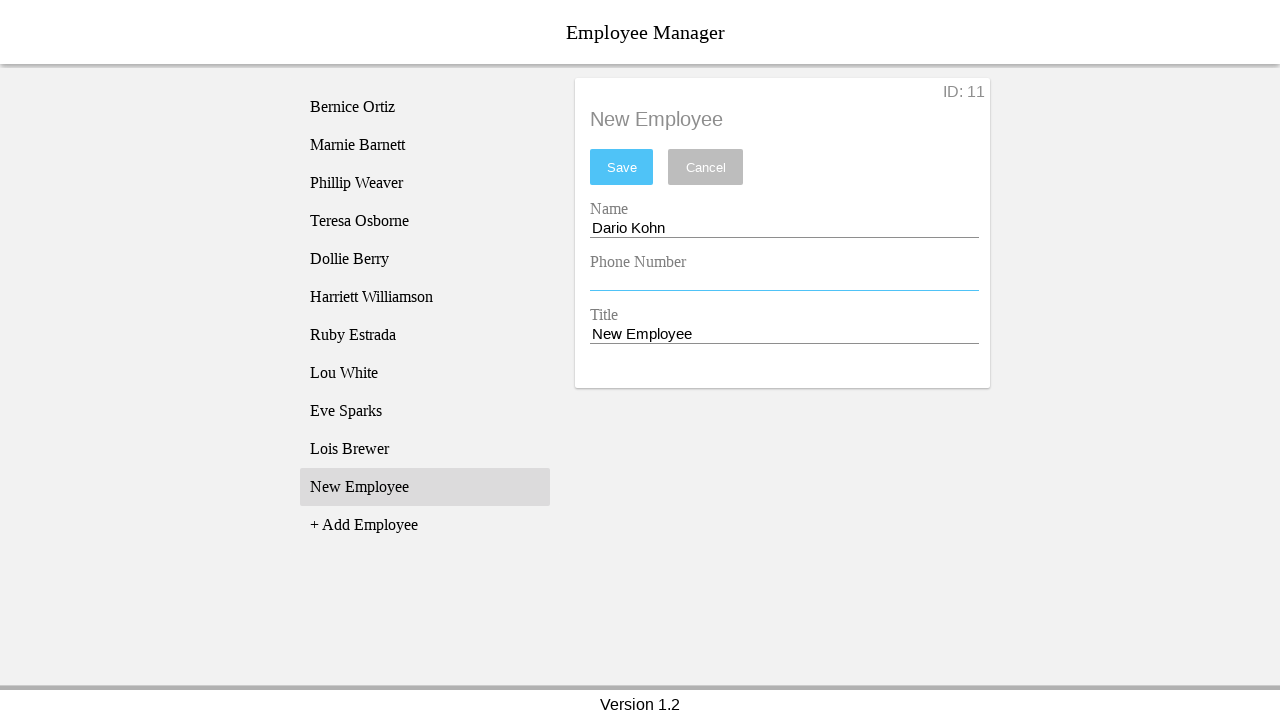

Filled phone field with '1123456789' on (//input[@class="materialInput"])[2]
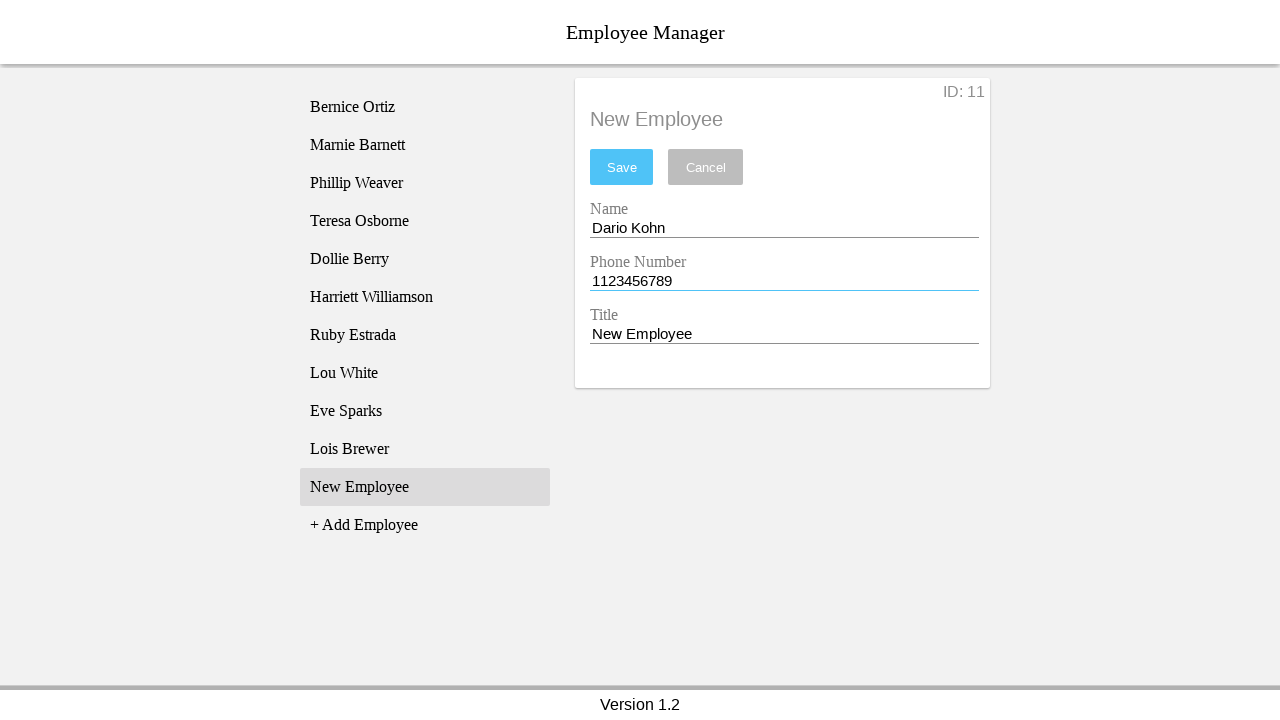

Cleared title field on [name="titleEntry"]
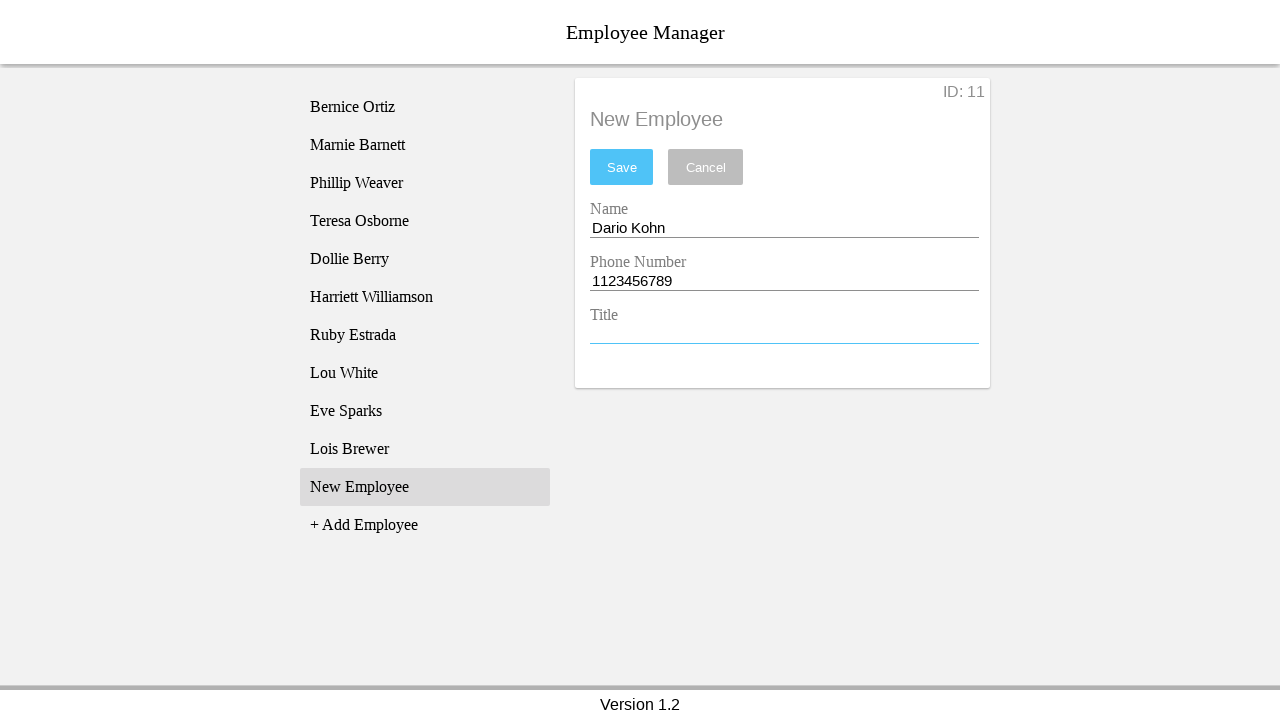

Filled title field with 'Painter' on [name="titleEntry"]
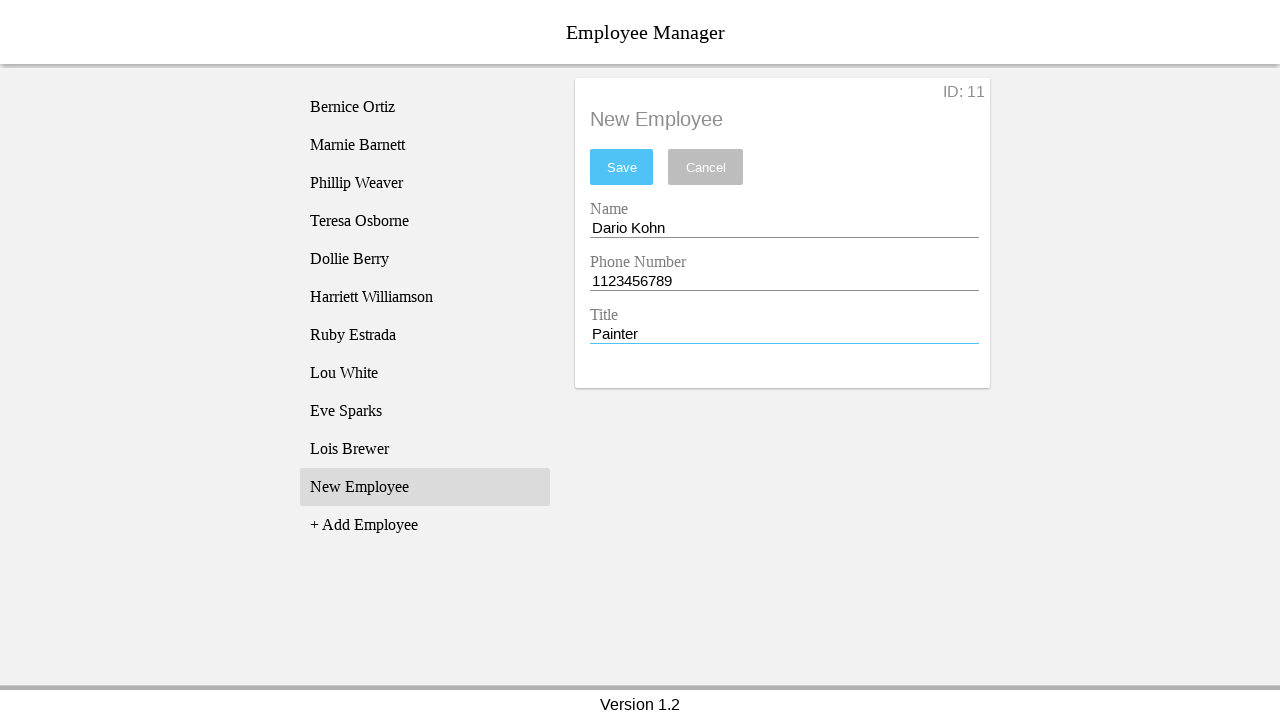

Saved employee 'Dario Kohn' at (622, 167) on #saveBtn
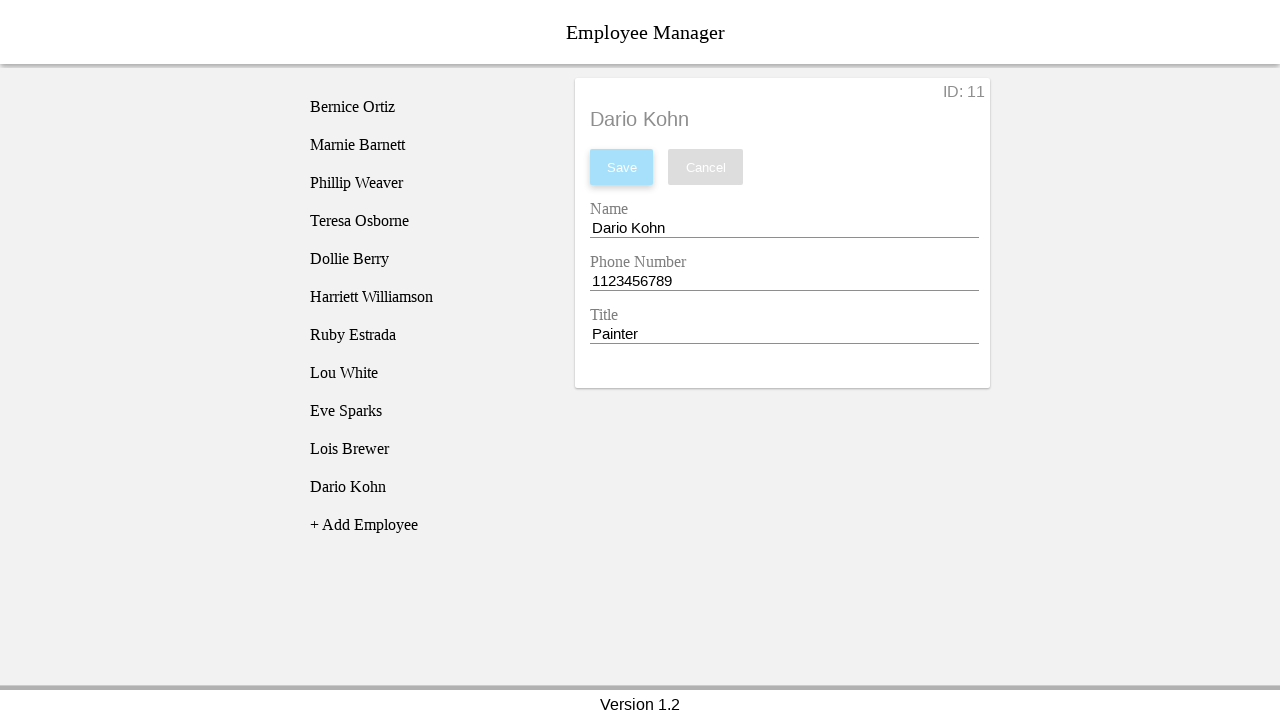

Clicked add employee button at (425, 525) on [name="addEmployee"]
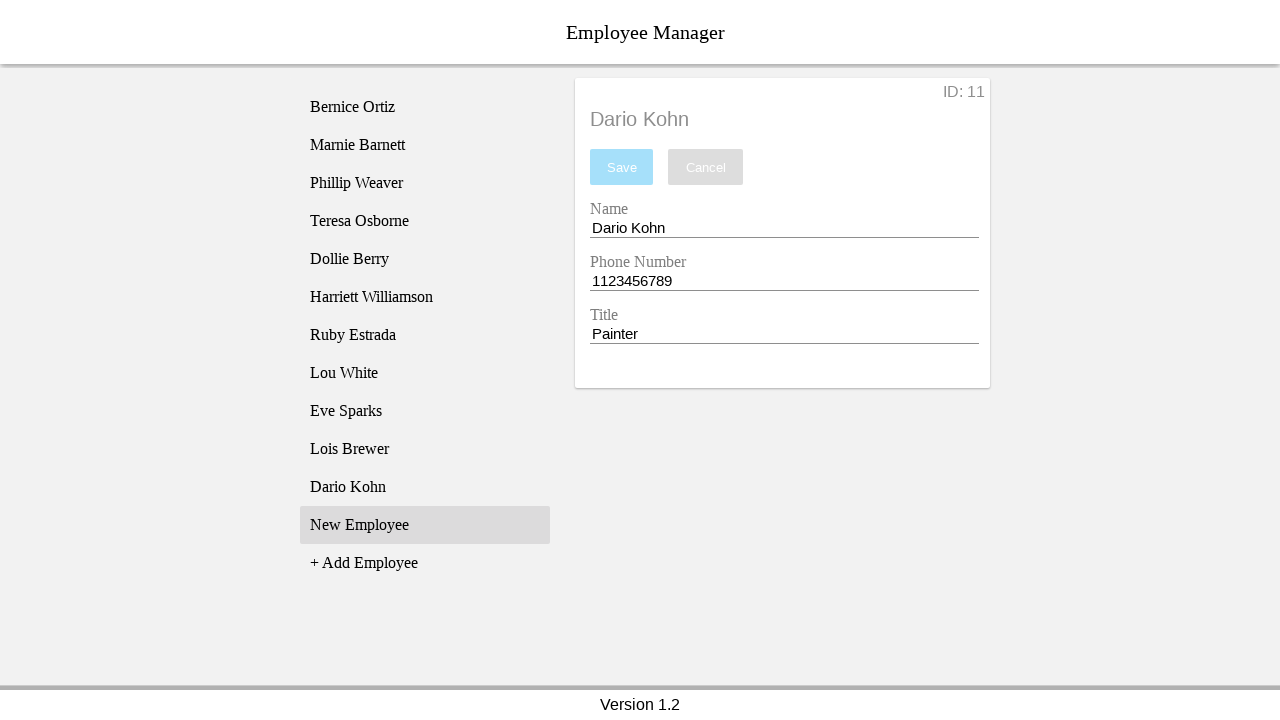

Clicked 'New Employee' option at (425, 525) on li:text("New Employee")
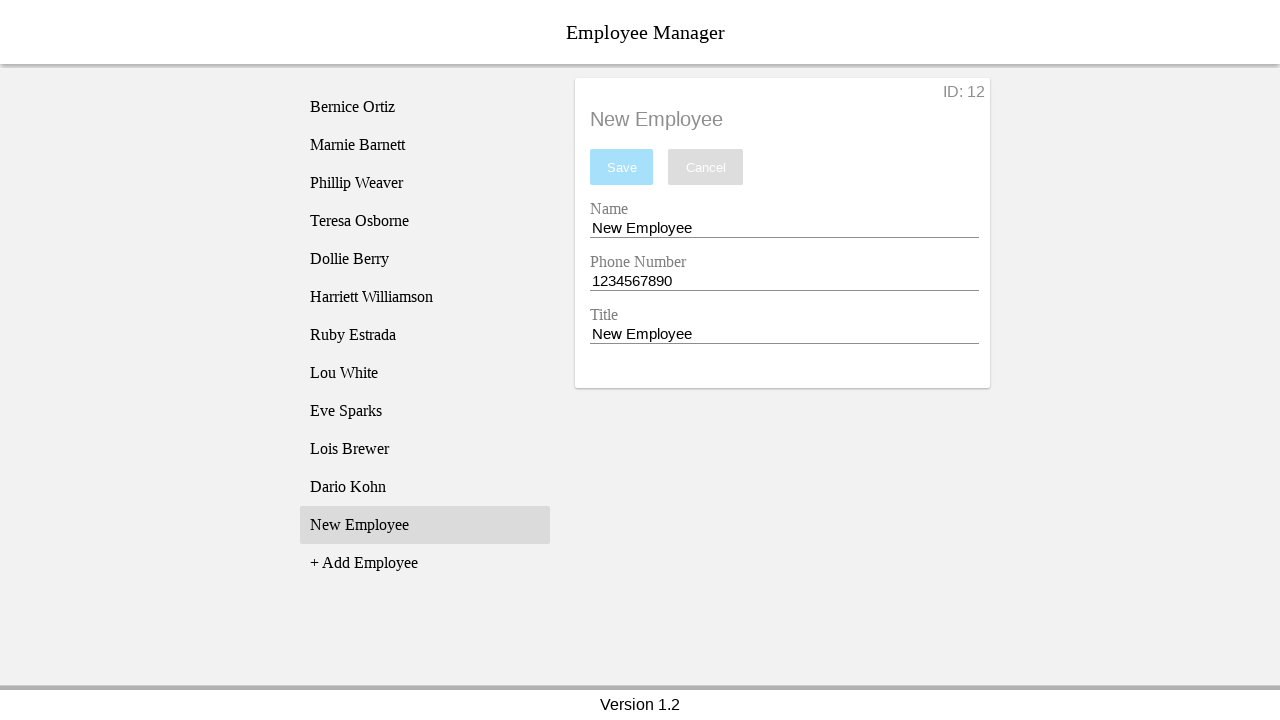

Cleared name field on [name="nameEntry"]
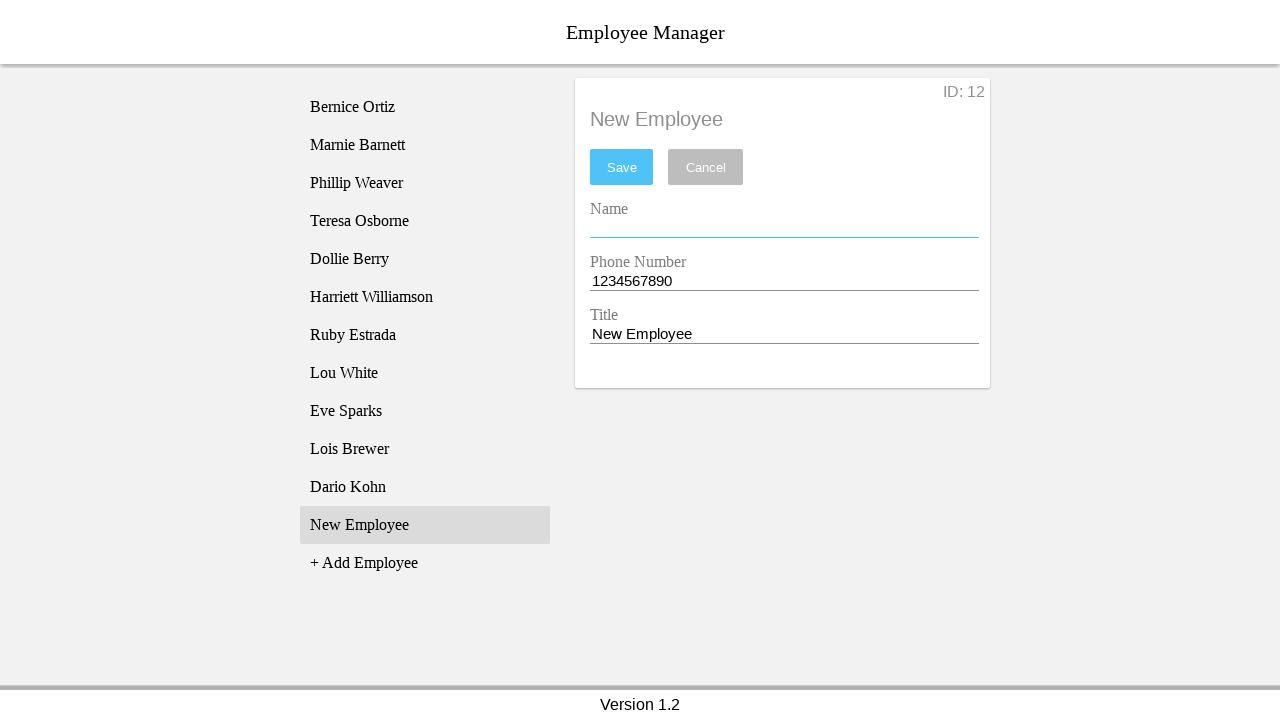

Filled name field with 'Caroline Kohn' on [name="nameEntry"]
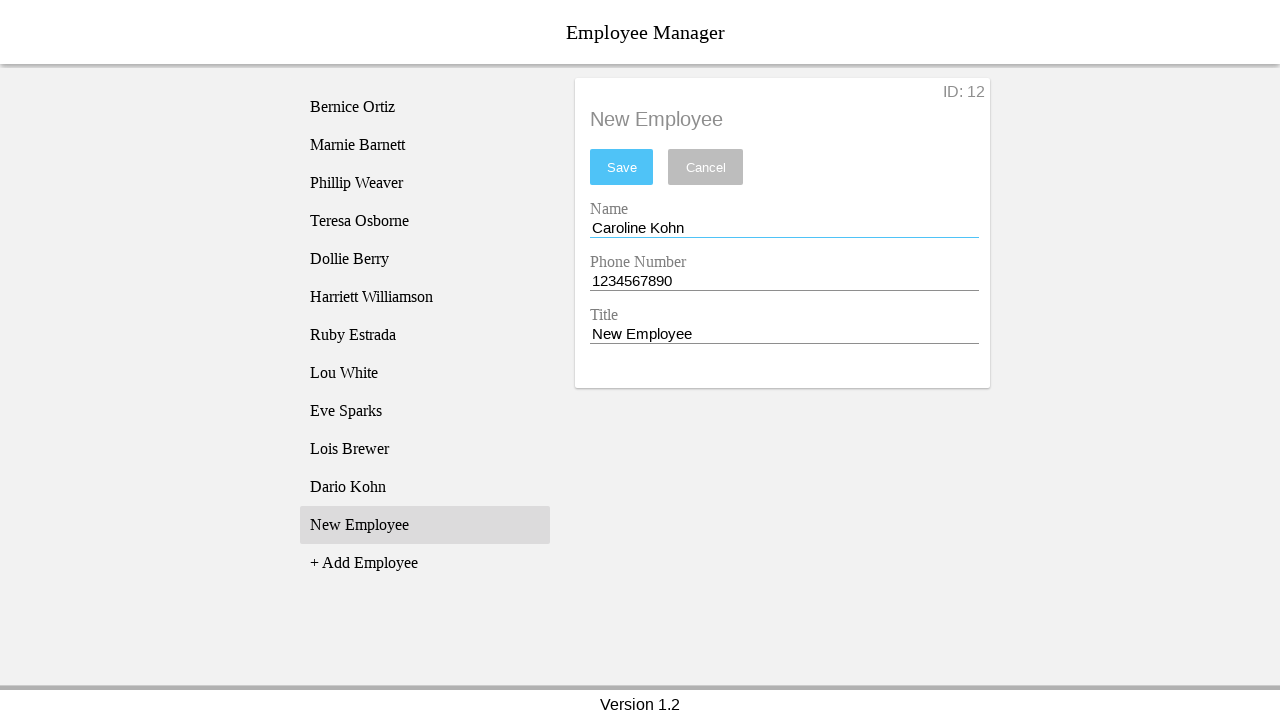

Cleared phone field on (//input[@class="materialInput"])[2]
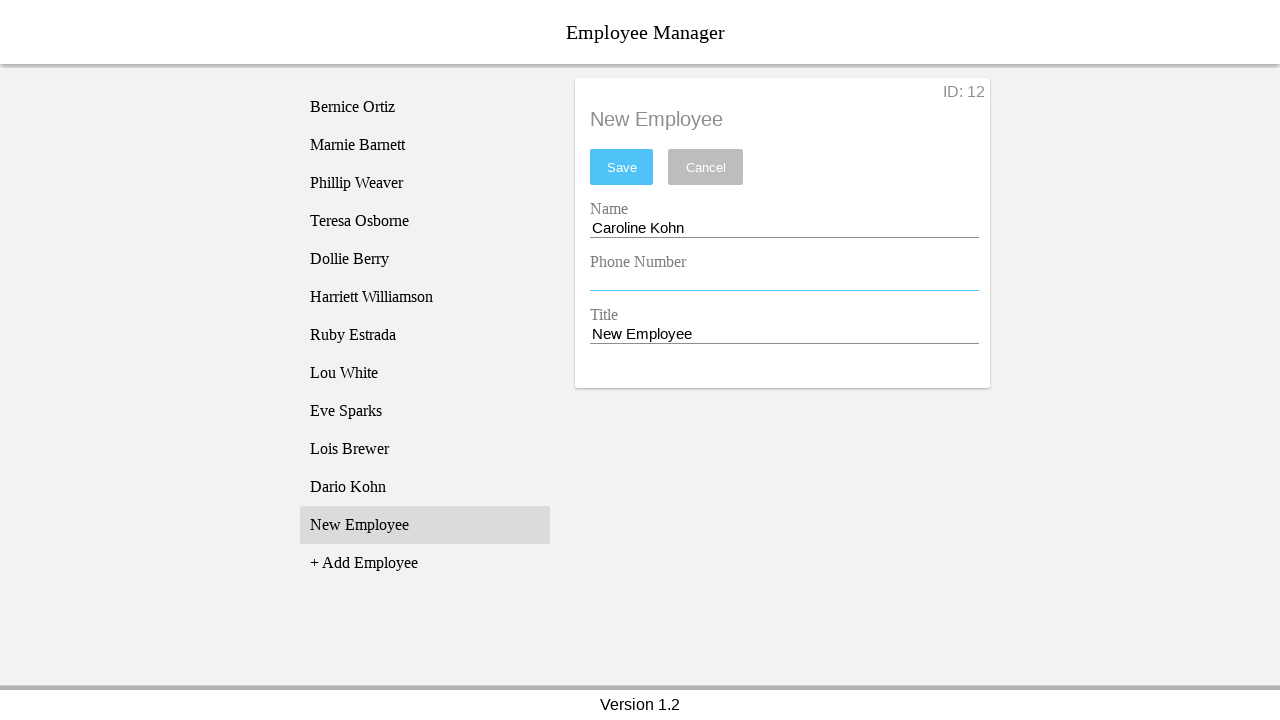

Filled phone field with '9876543212' on (//input[@class="materialInput"])[2]
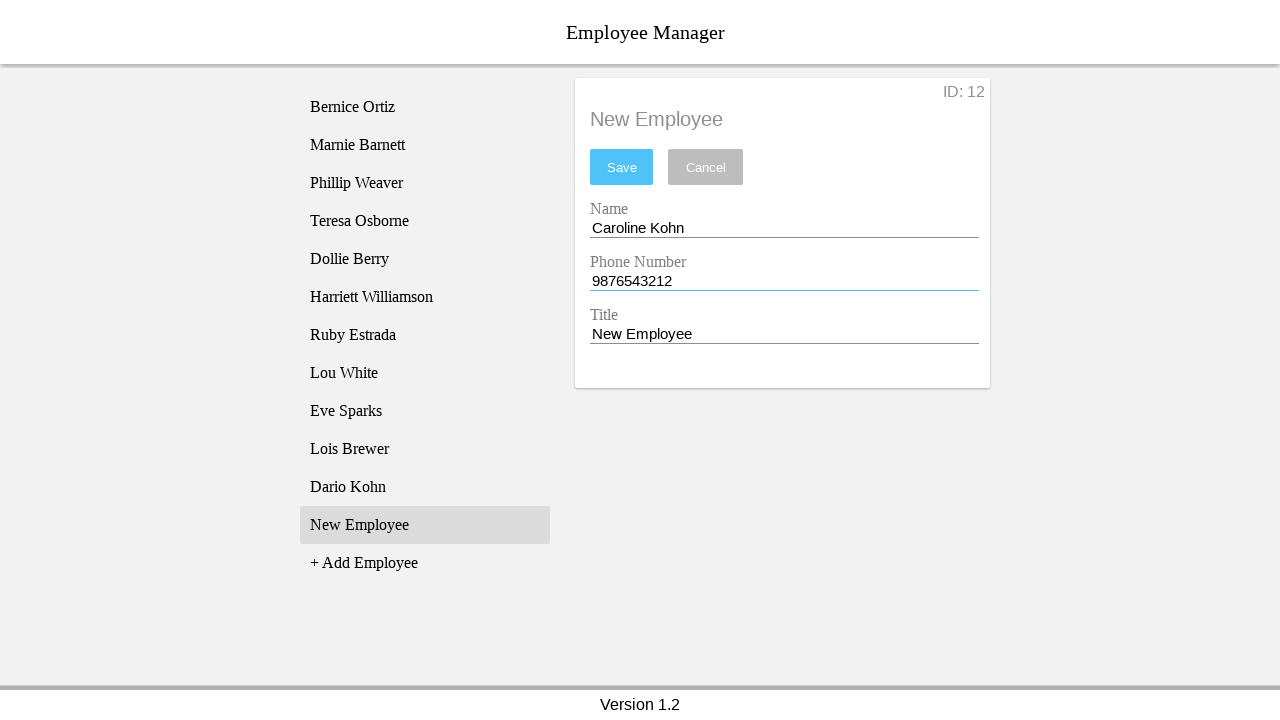

Cleared title field on [name="titleEntry"]
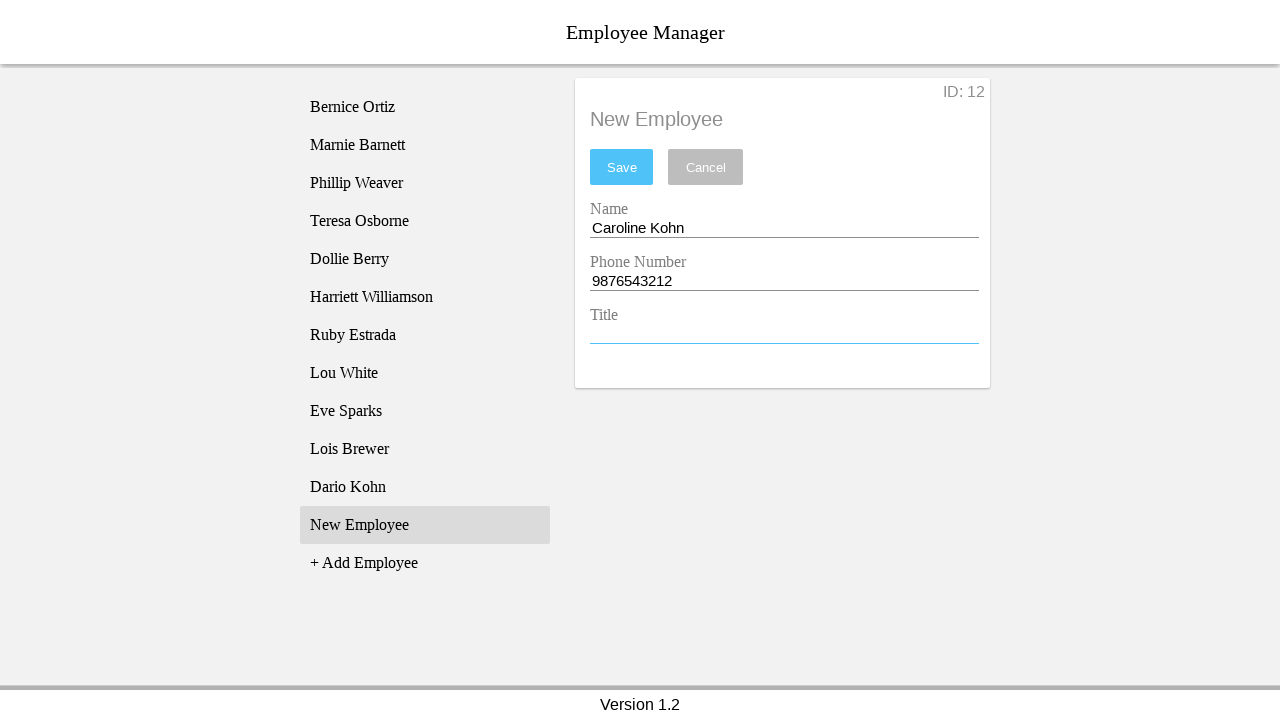

Filled title field with 'Poet' on [name="titleEntry"]
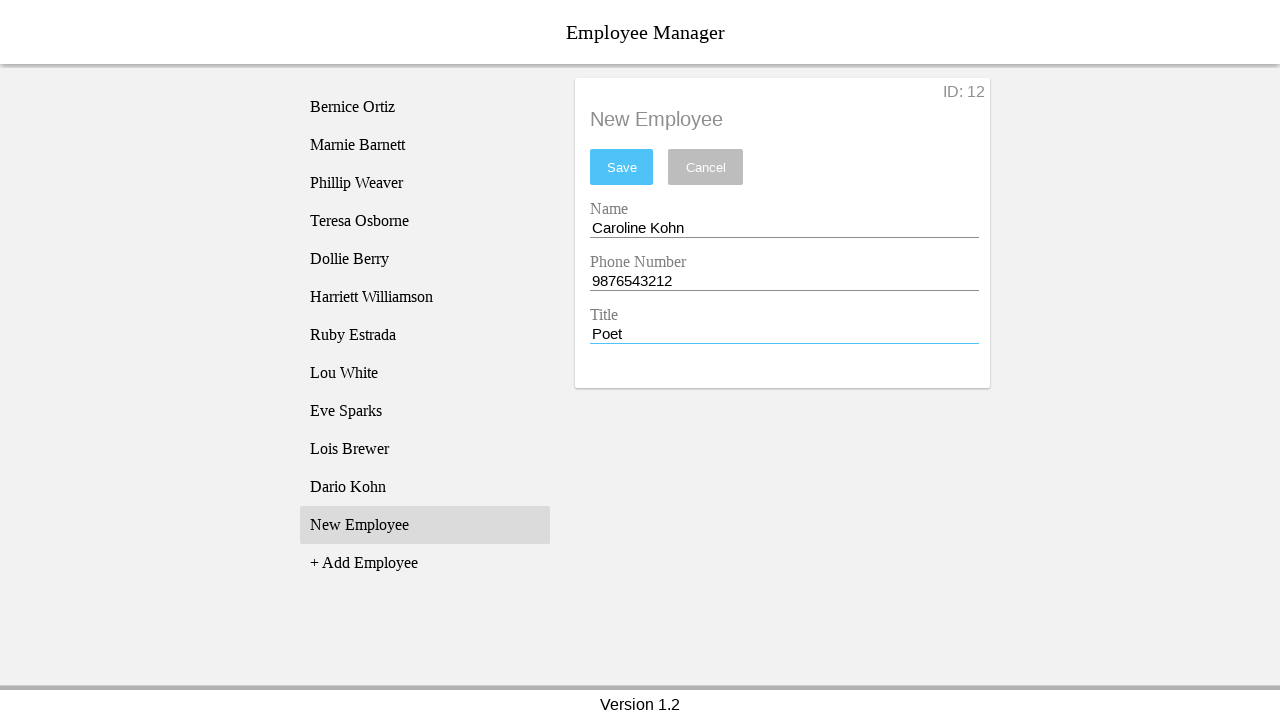

Saved employee 'Caroline Kohn' at (622, 167) on #saveBtn
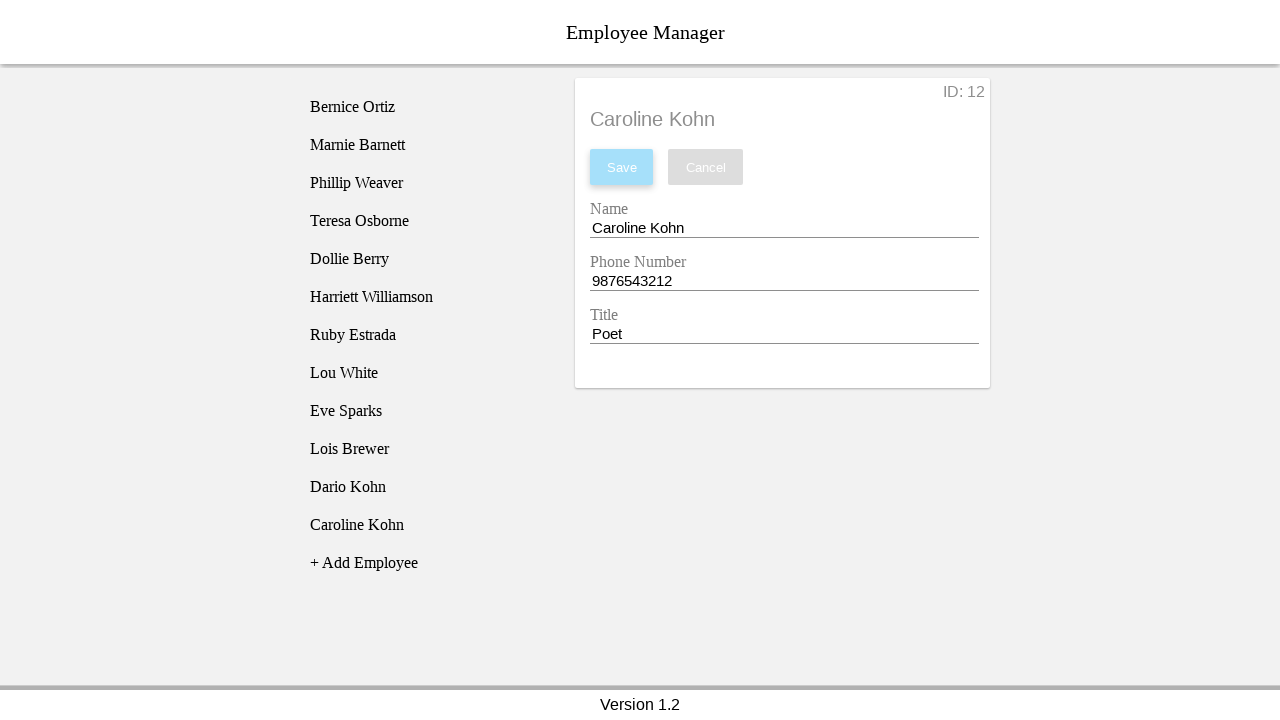

Clicked add employee button at (425, 563) on [name="addEmployee"]
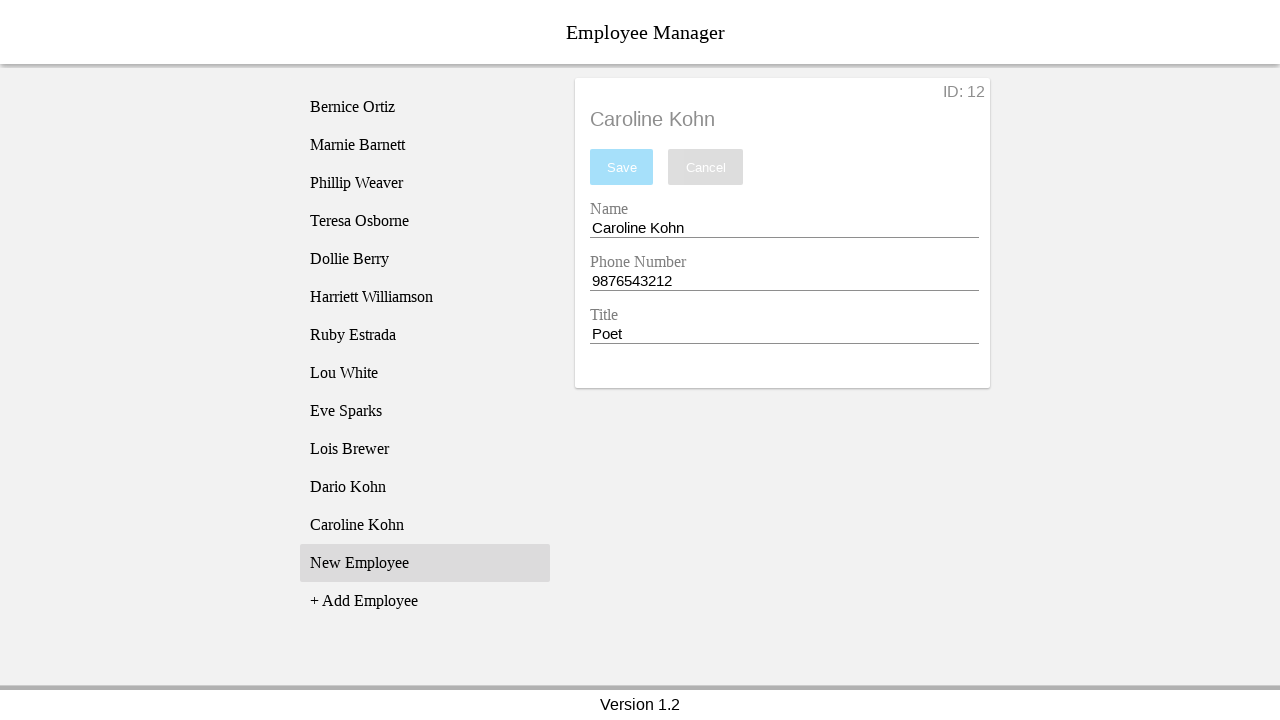

Clicked 'New Employee' option at (425, 563) on li:text("New Employee")
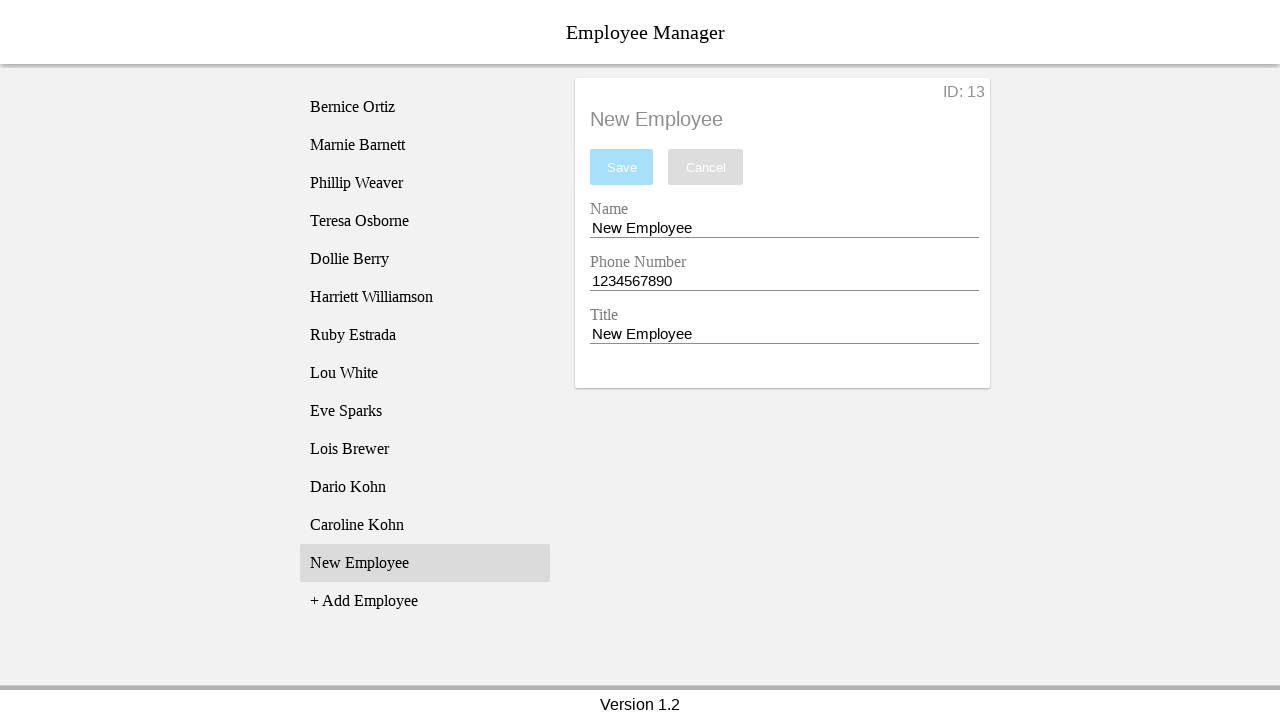

Cleared name field on [name="nameEntry"]
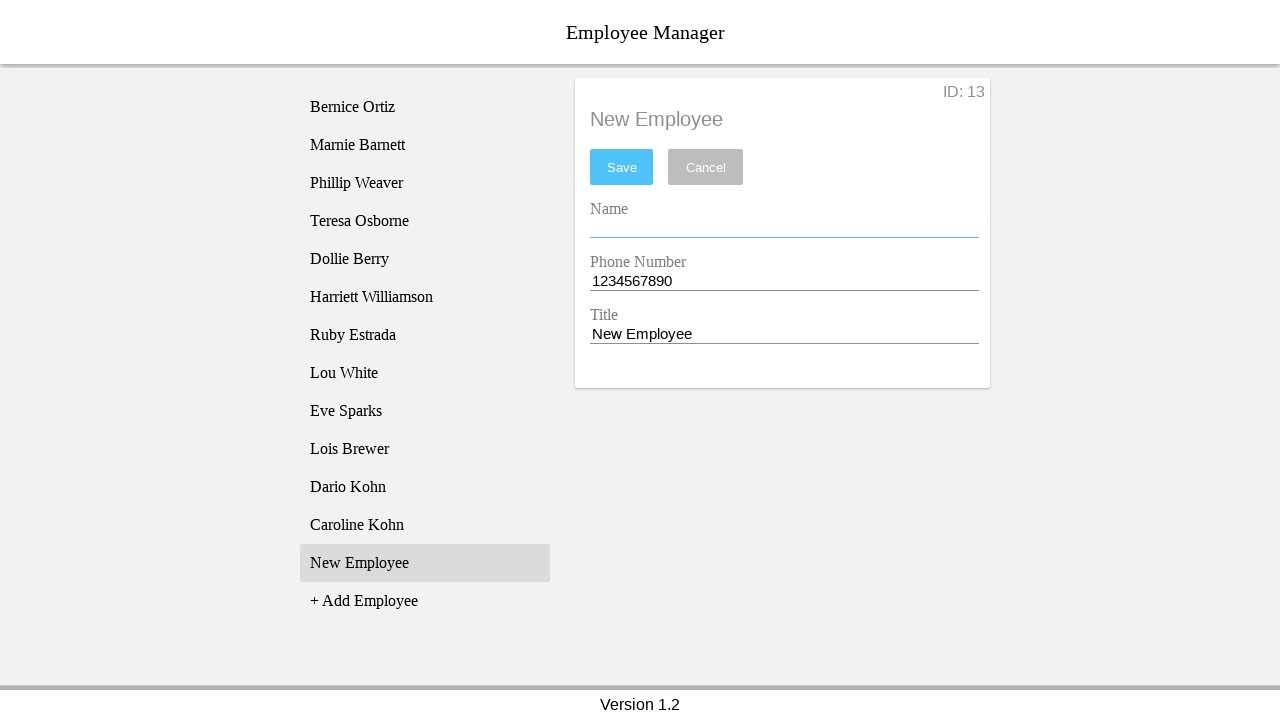

Filled name field with 'Nadezda Kohn' on [name="nameEntry"]
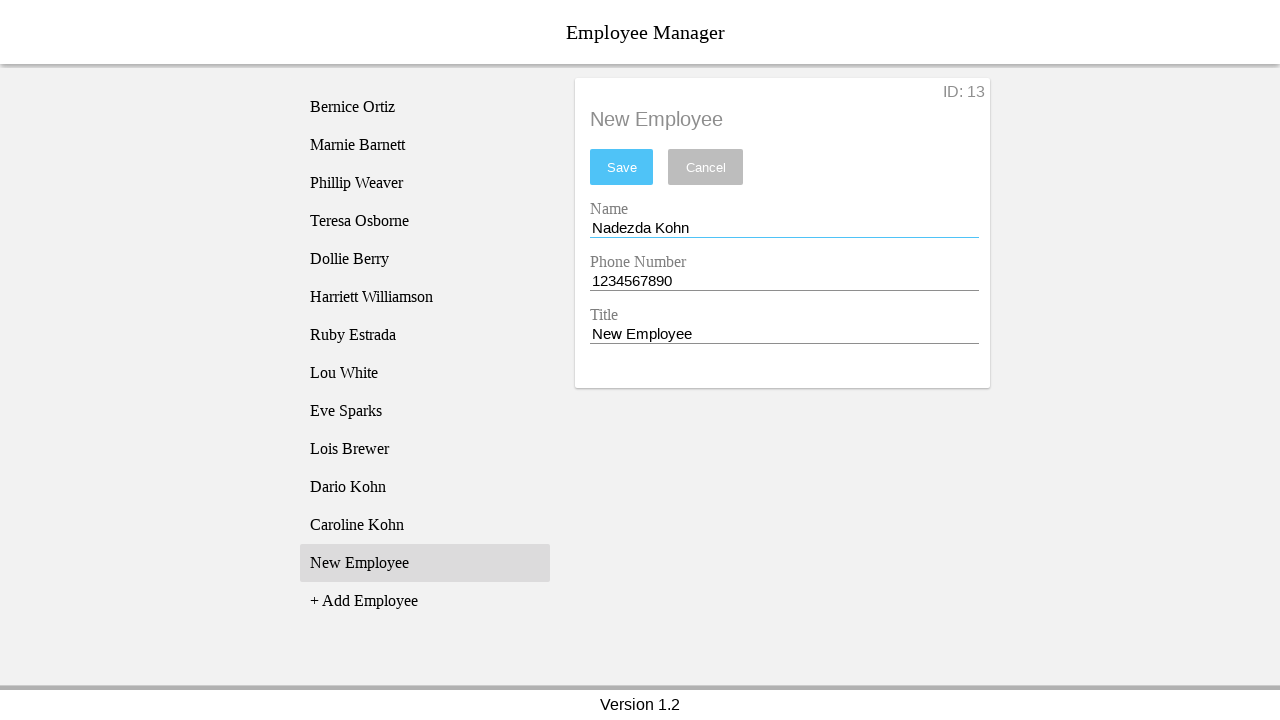

Cleared phone field on (//input[@class="materialInput"])[2]
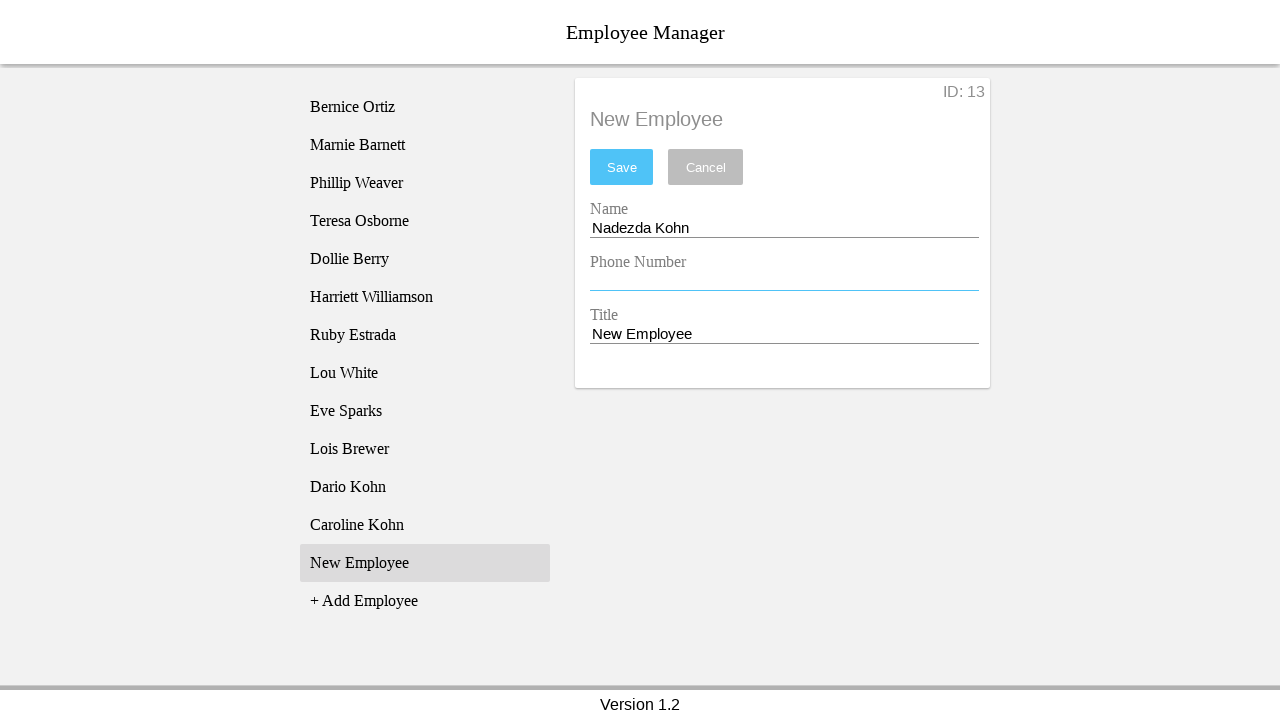

Filled phone field with '1123456789' on (//input[@class="materialInput"])[2]
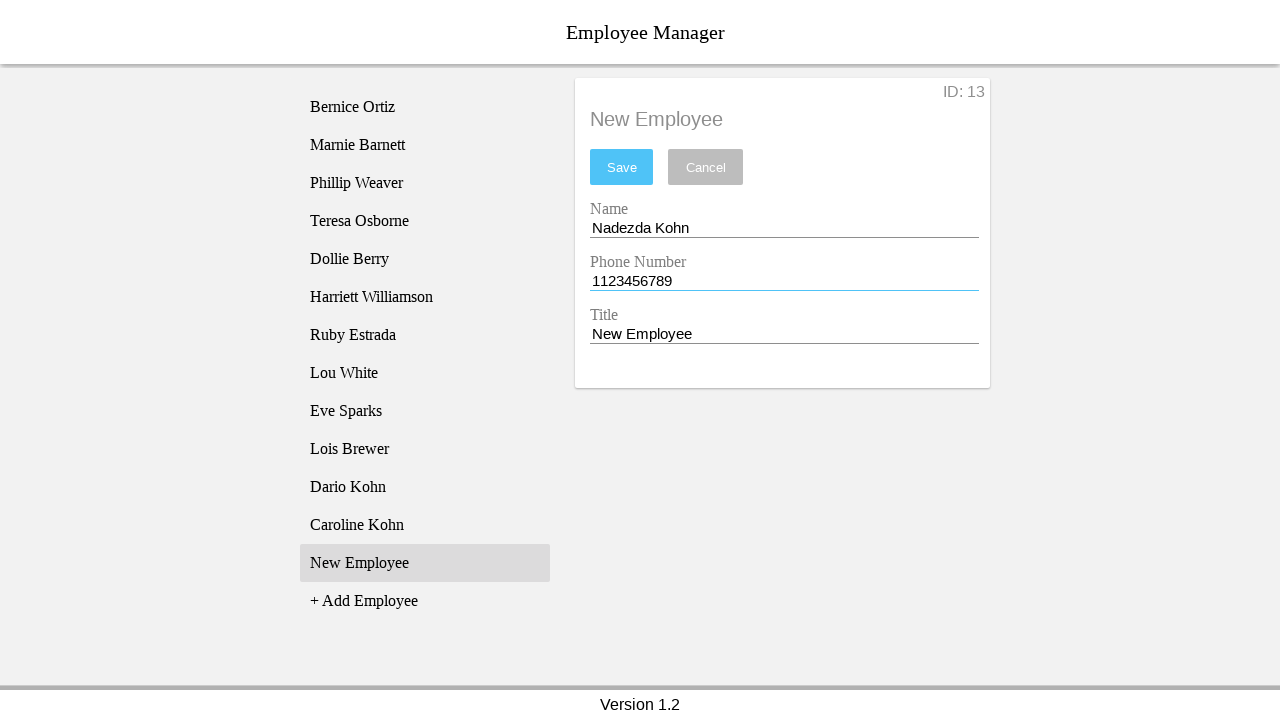

Cleared title field on [name="titleEntry"]
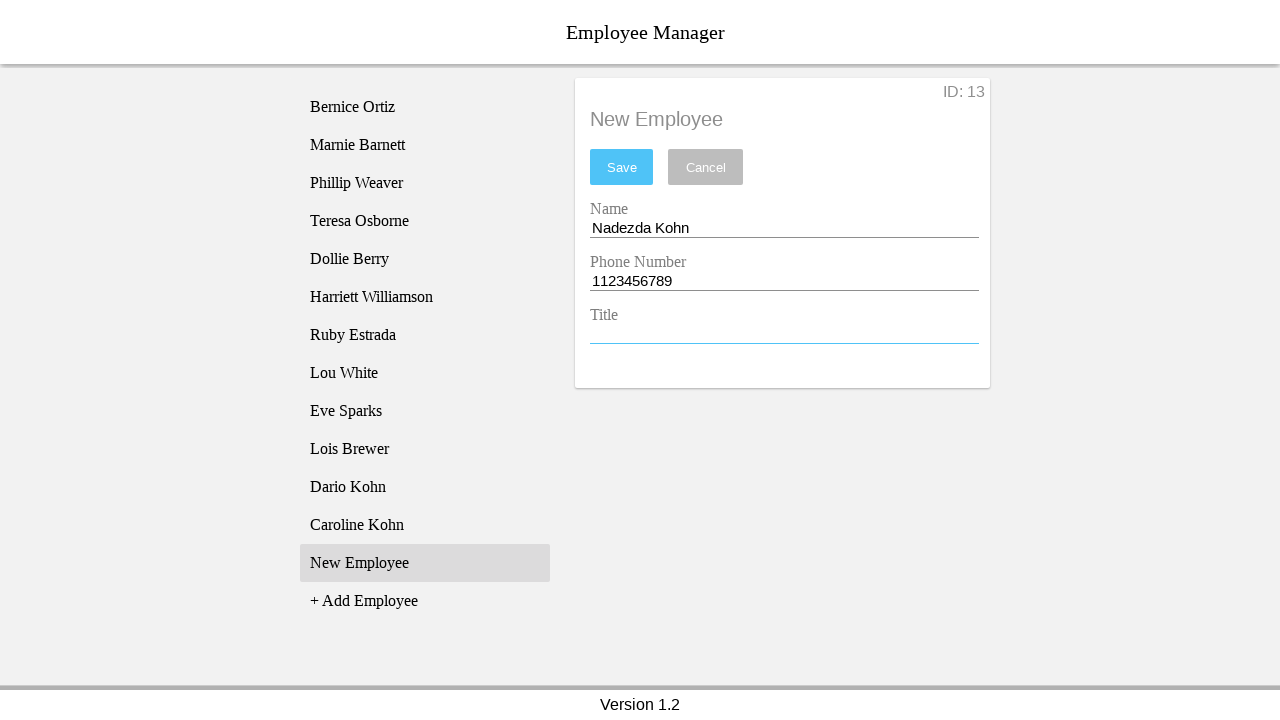

Filled title field with 'Misfortunate 1' on [name="titleEntry"]
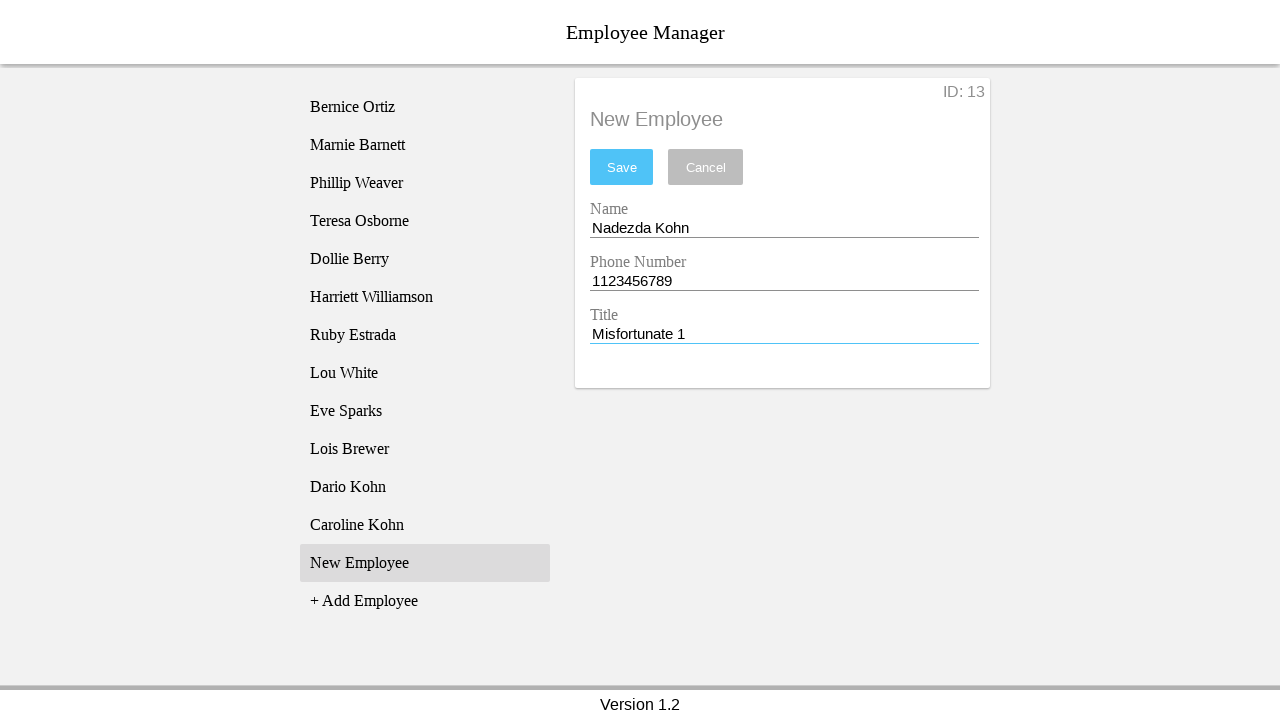

Saved employee 'Nadezda Kohn' at (622, 167) on #saveBtn
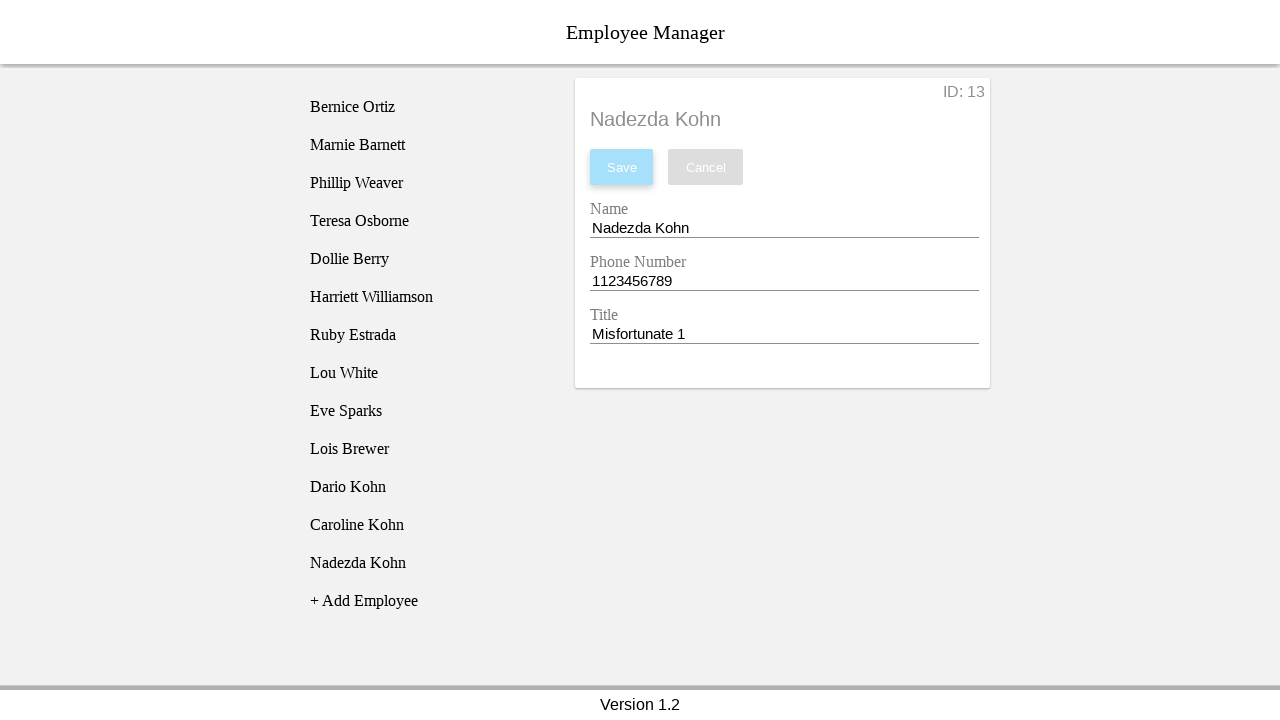

Clicked add employee button at (425, 601) on [name="addEmployee"]
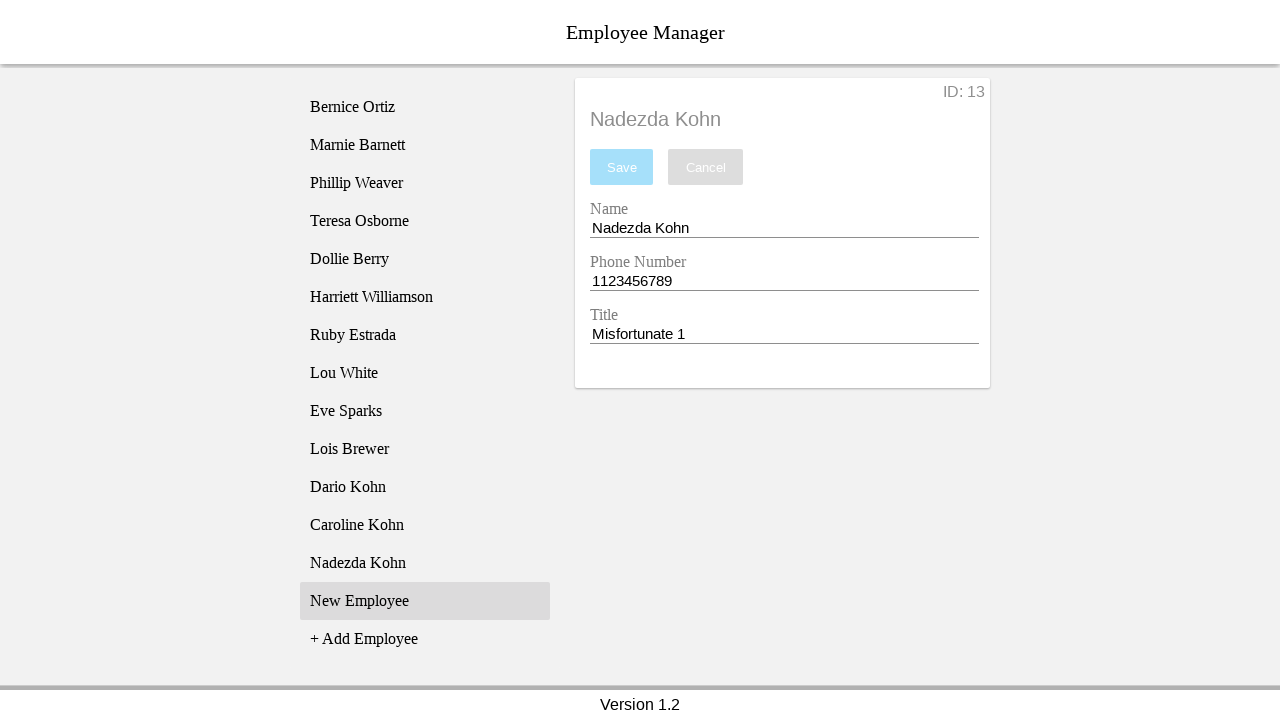

Clicked 'New Employee' option at (425, 601) on li:text("New Employee")
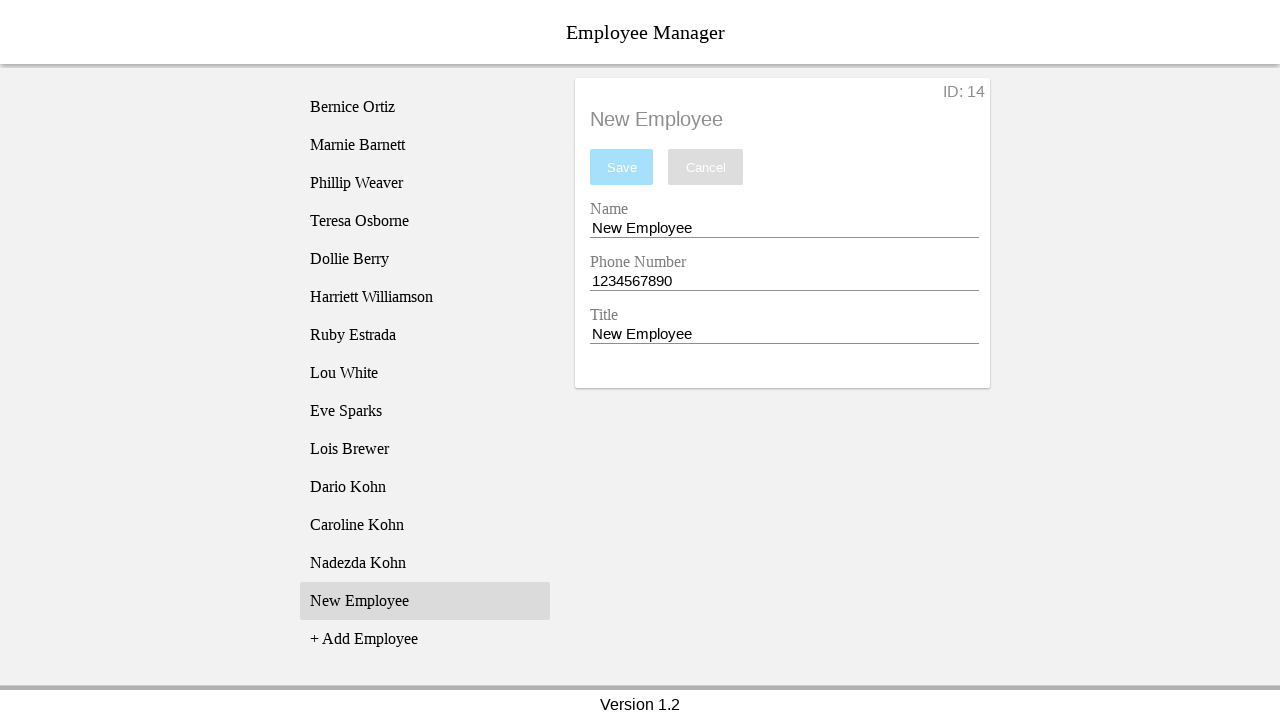

Cleared name field on [name="nameEntry"]
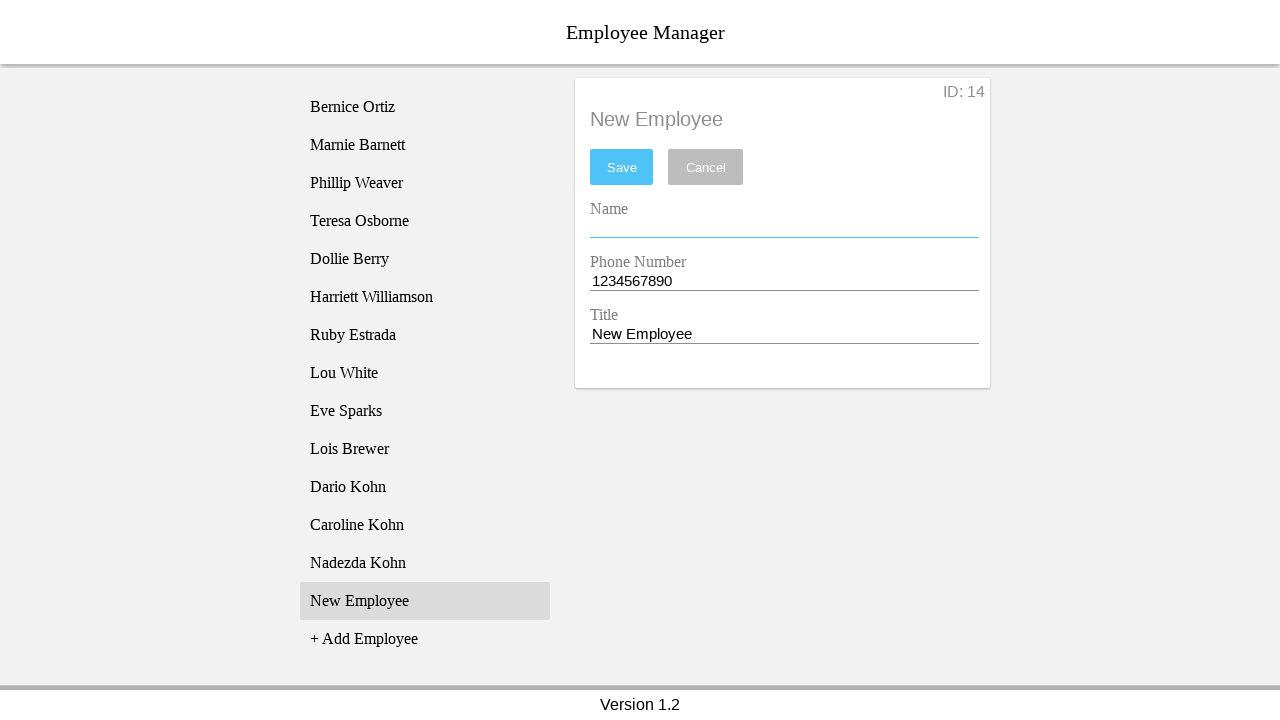

Filled name field with 'Bini Kohn' on [name="nameEntry"]
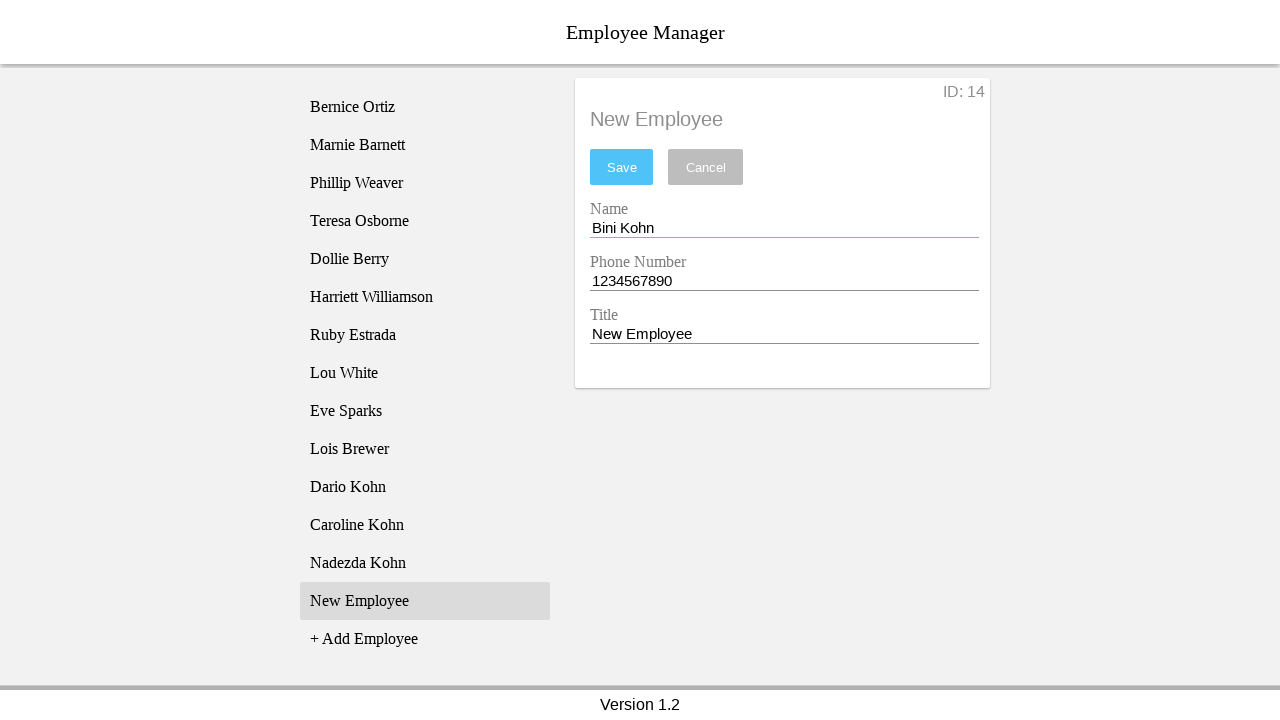

Cleared phone field on (//input[@class="materialInput"])[2]
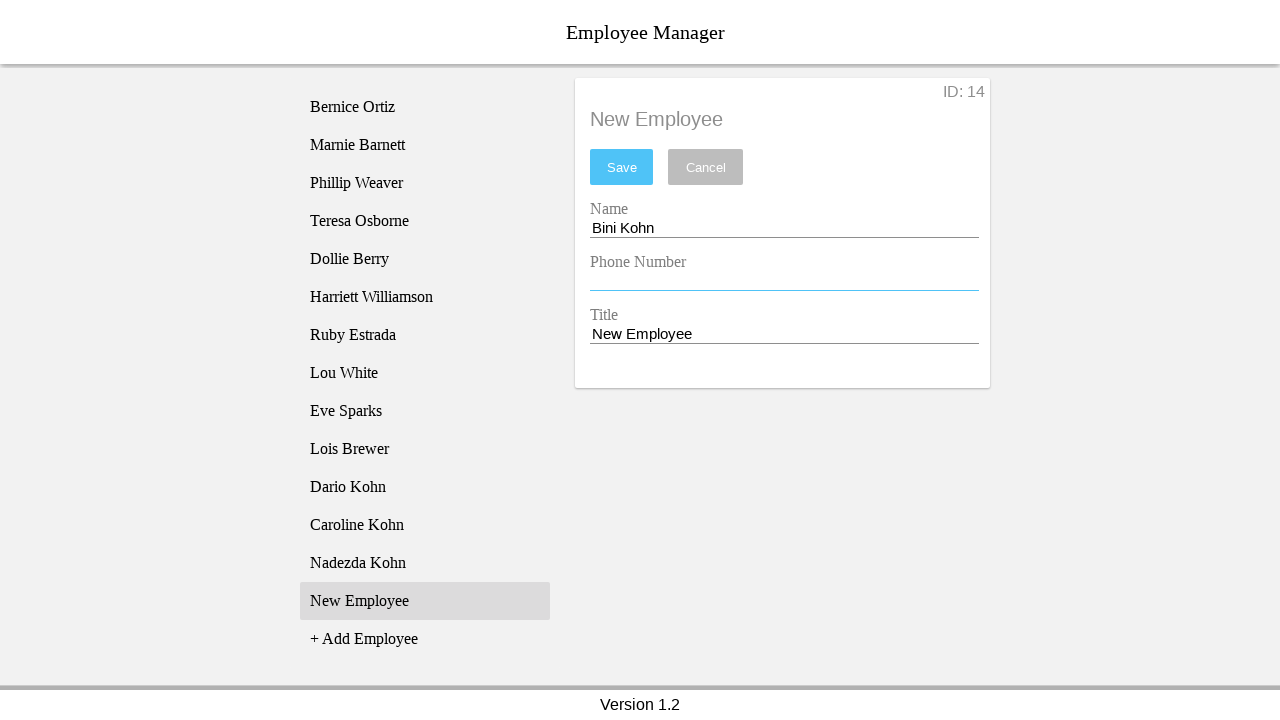

Filled phone field with '9876543212' on (//input[@class="materialInput"])[2]
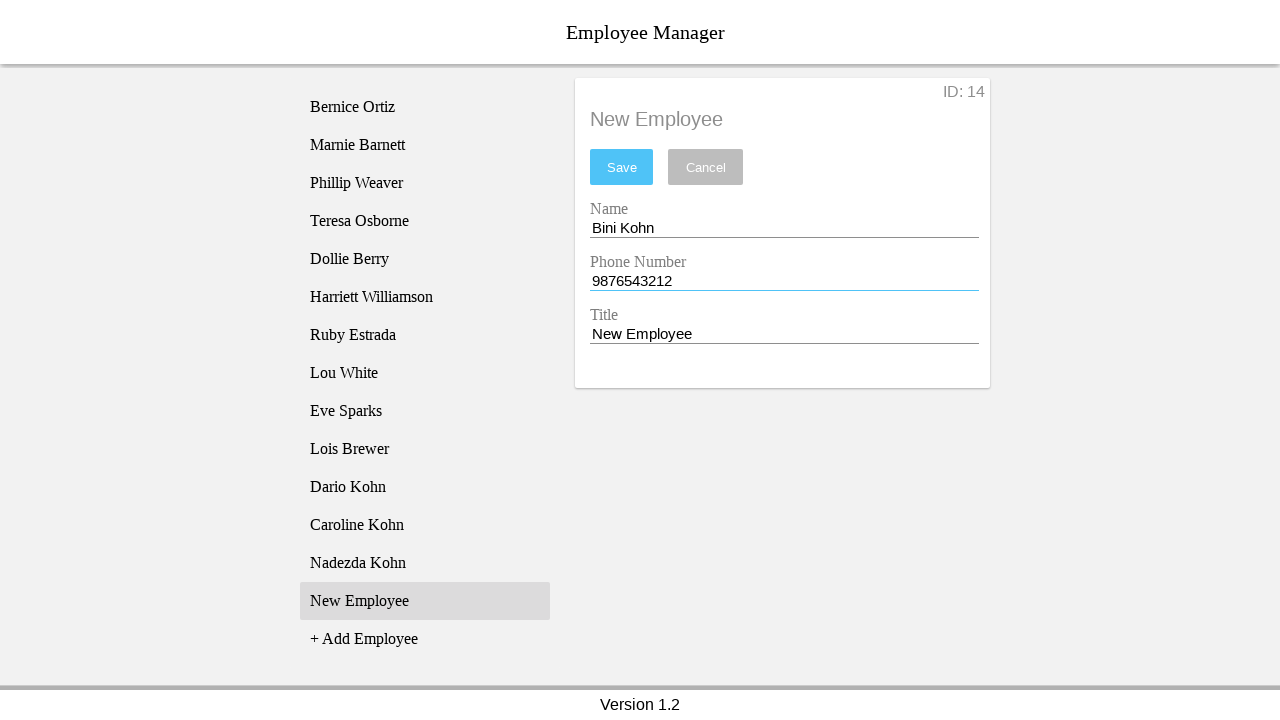

Cleared title field on [name="titleEntry"]
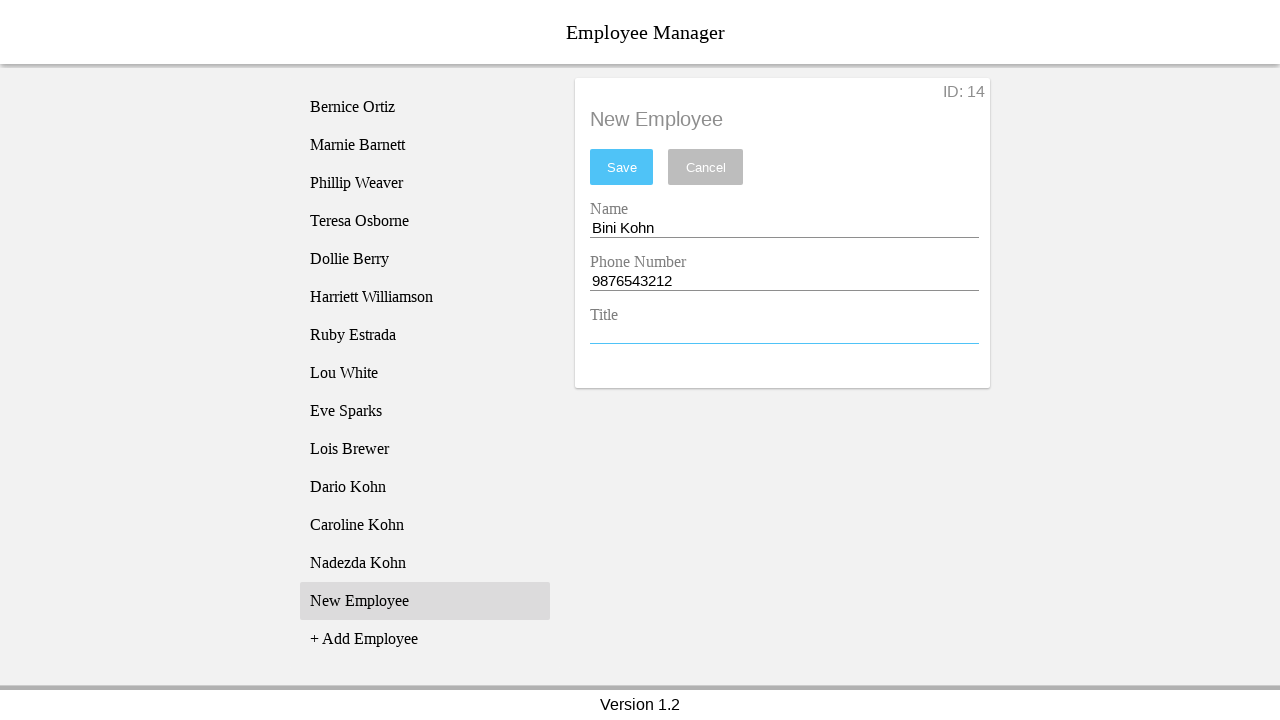

Filled title field with 'Misfortunate 2' on [name="titleEntry"]
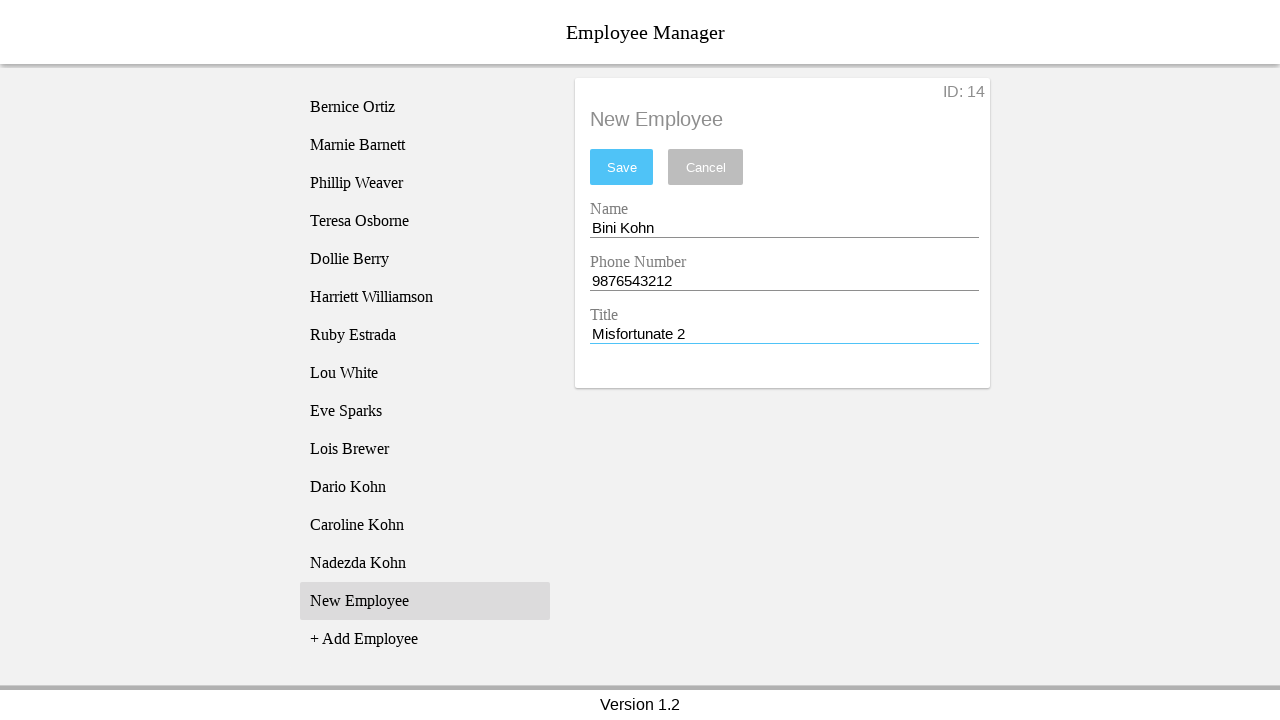

Saved employee 'Bini Kohn' at (622, 167) on #saveBtn
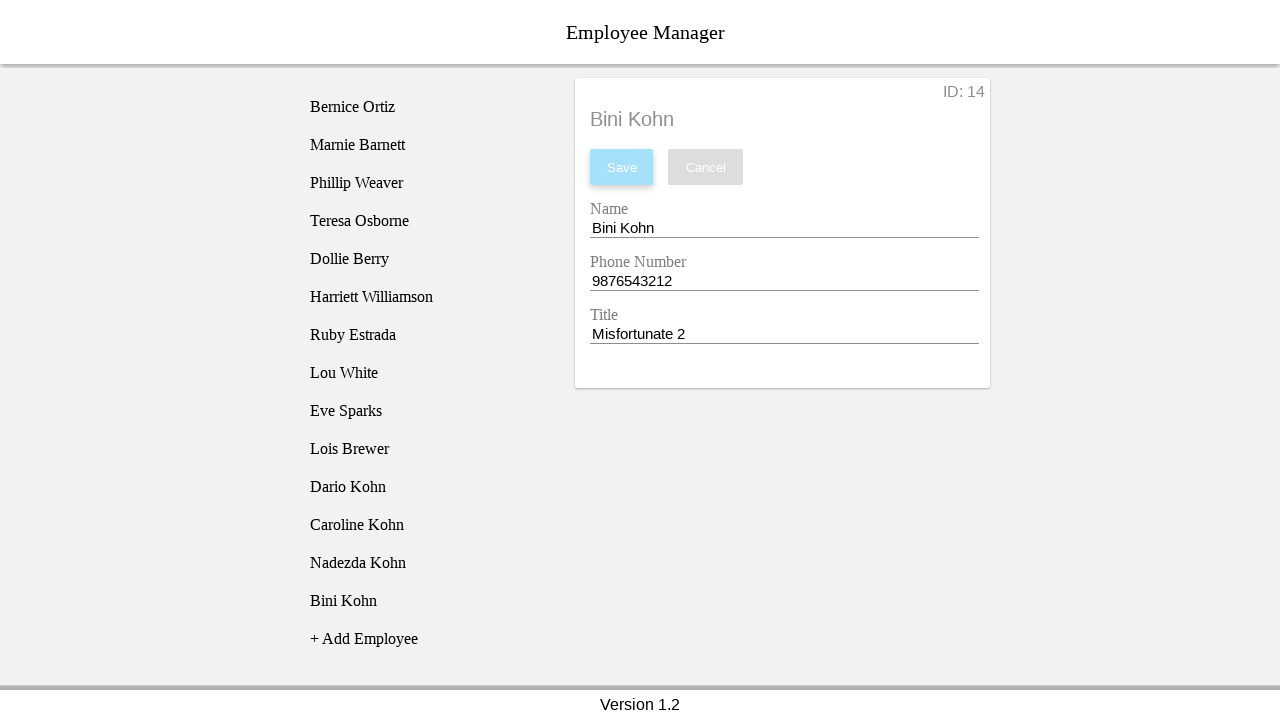

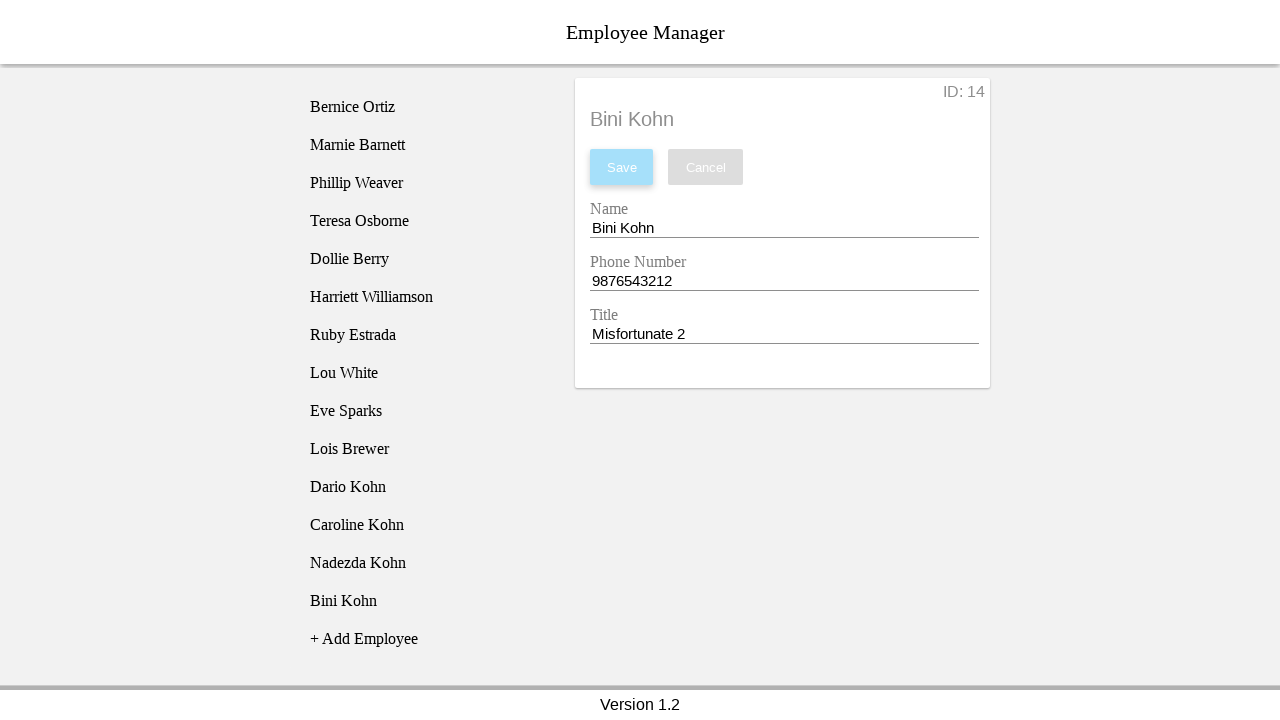